Tests clicking the dropdown button and selecting the first dropdown link

Starting URL: https://formy-project.herokuapp.com/buttons

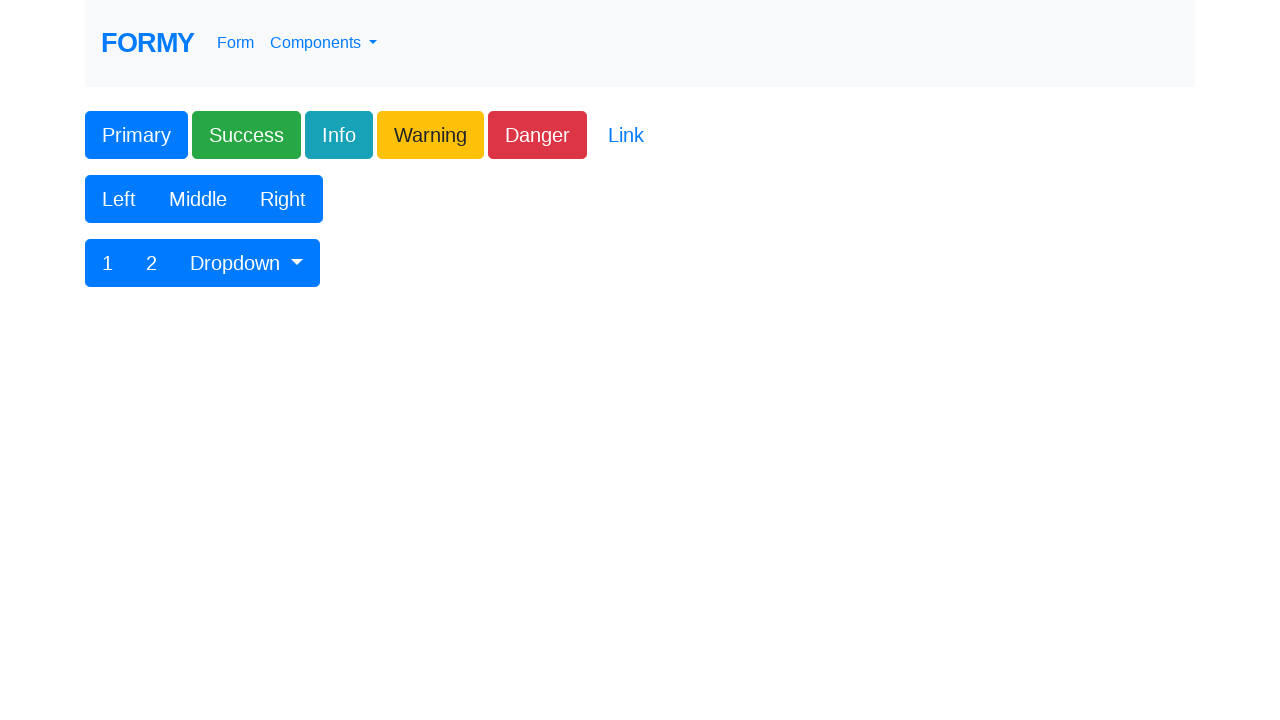

Clicked dropdown toggle button at (247, 263) on #btnGroupDrop1
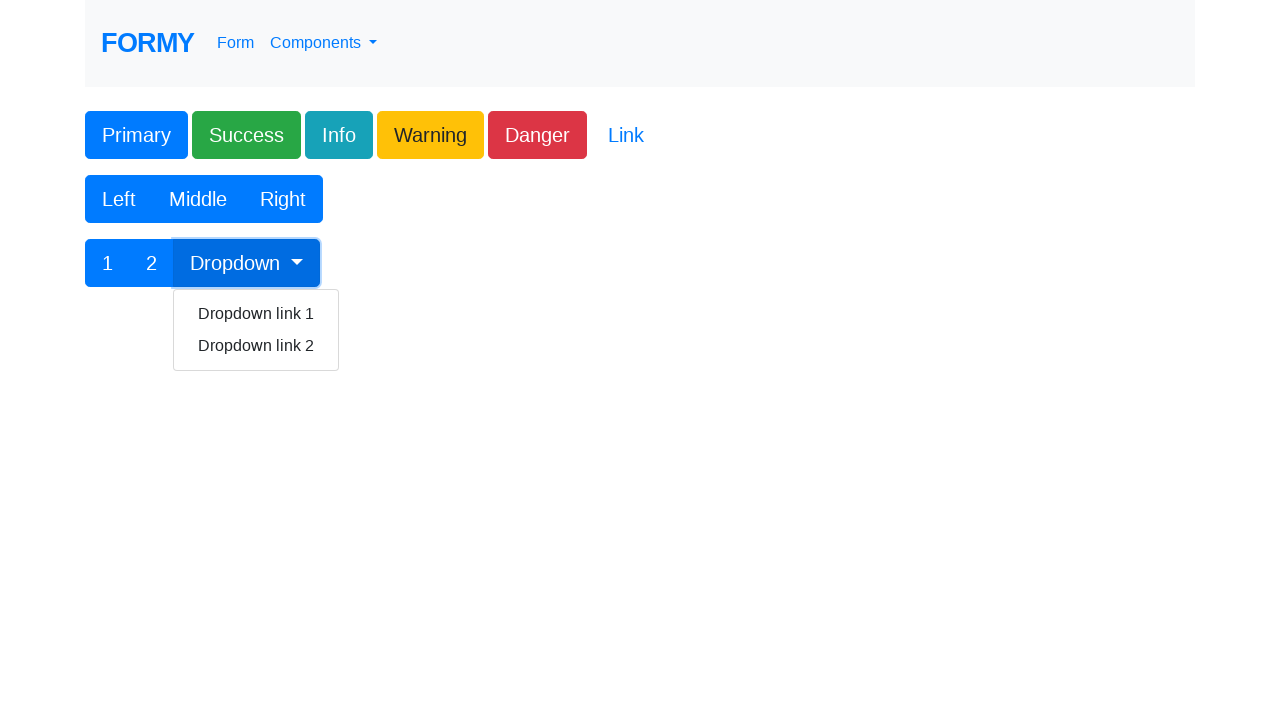

Clicked first dropdown link at (256, 314) on xpath=//*[contains(text(), 'Dropdown link 1')]
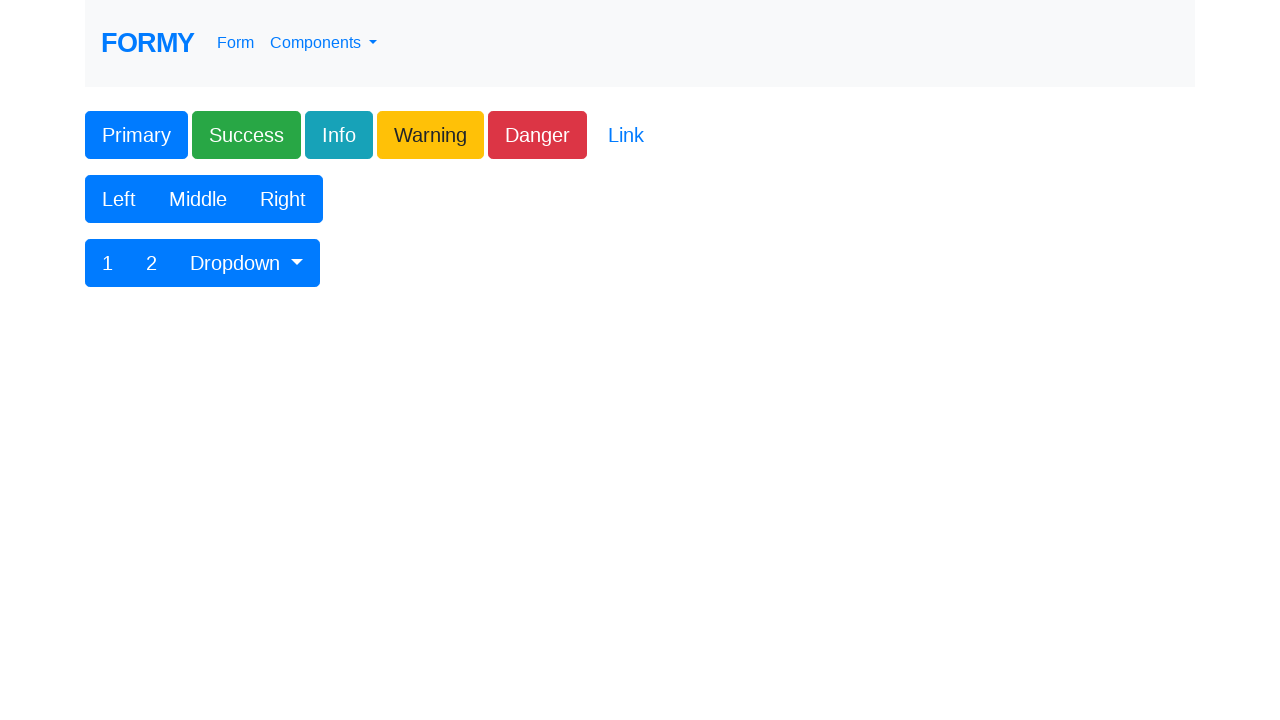

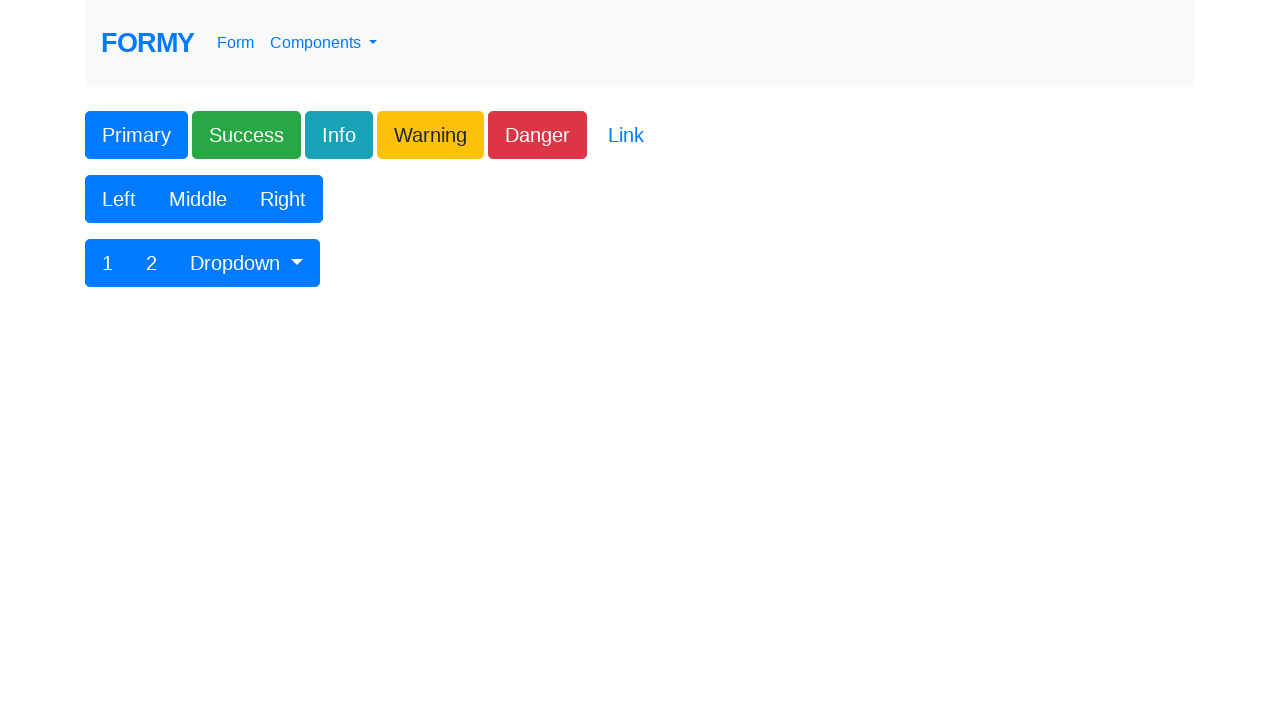